Tests element visibility on an OpenCart page by checking if the logo image is displayed, then searches for "Macbook" using the search box and search icon.

Starting URL: https://naveenautomationlabs.com/opencart/index.php?route=account/login

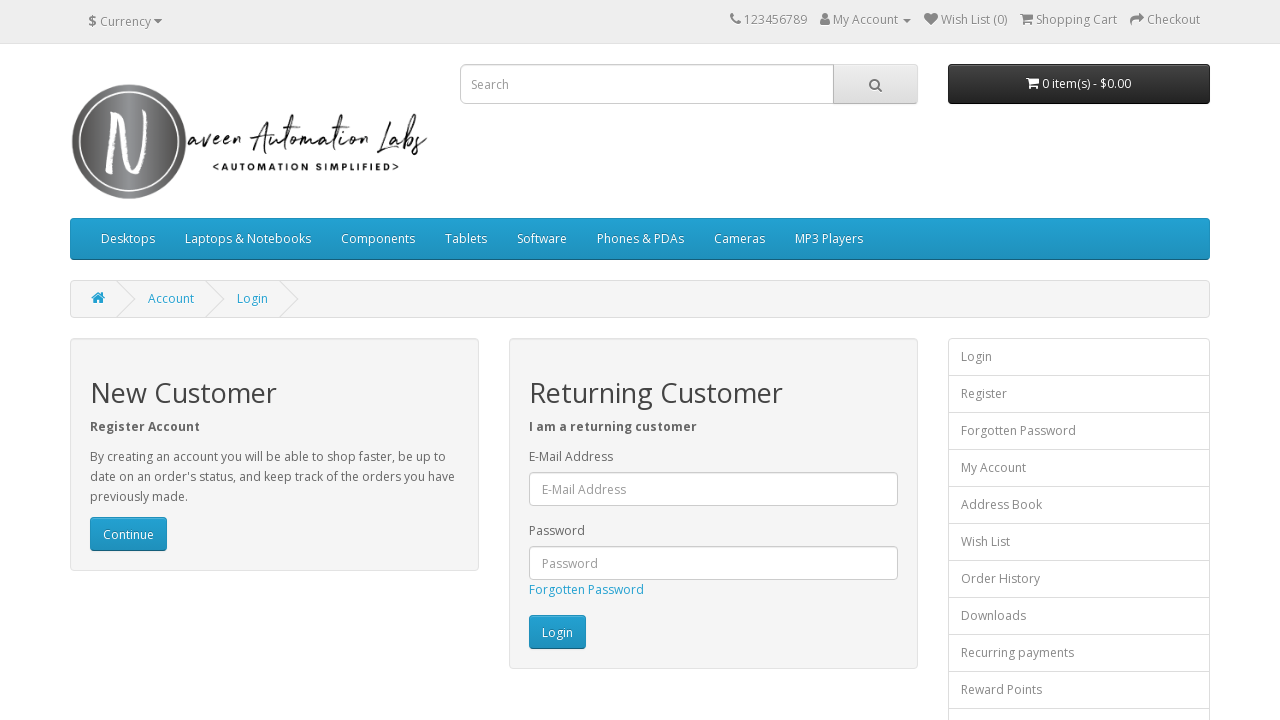

Logo image is visible on the page
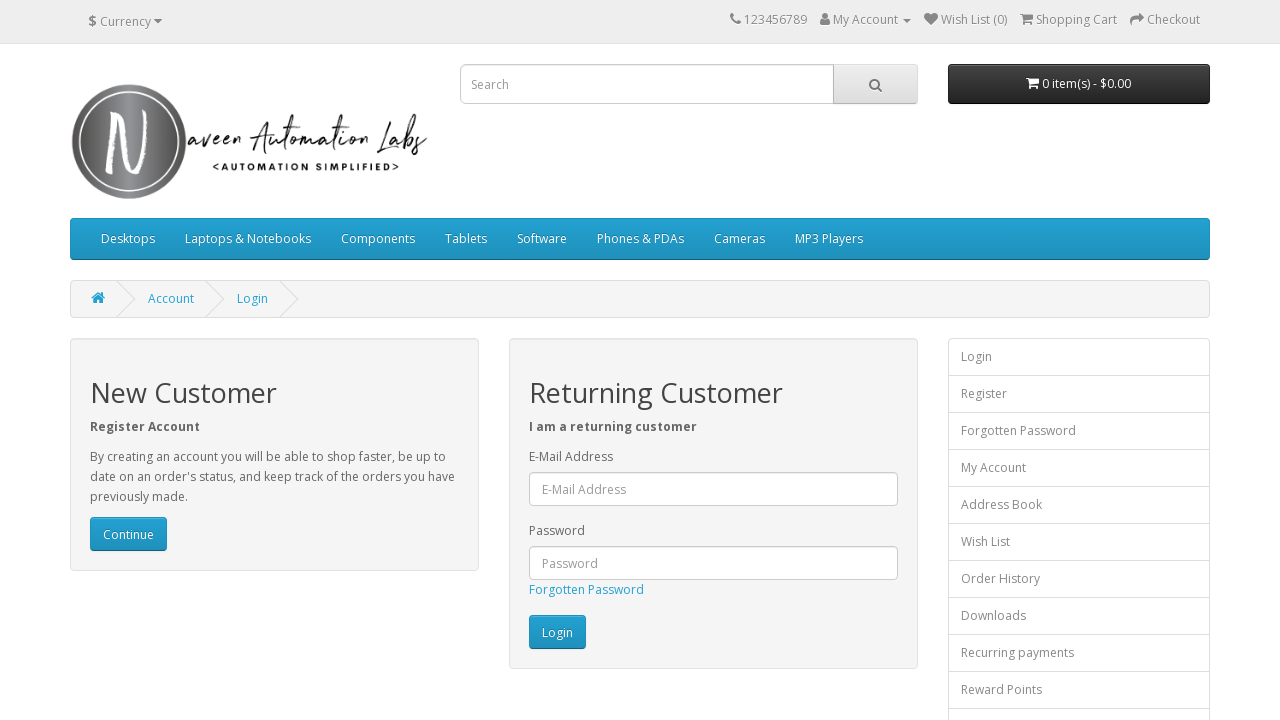

Search box is visible on the page
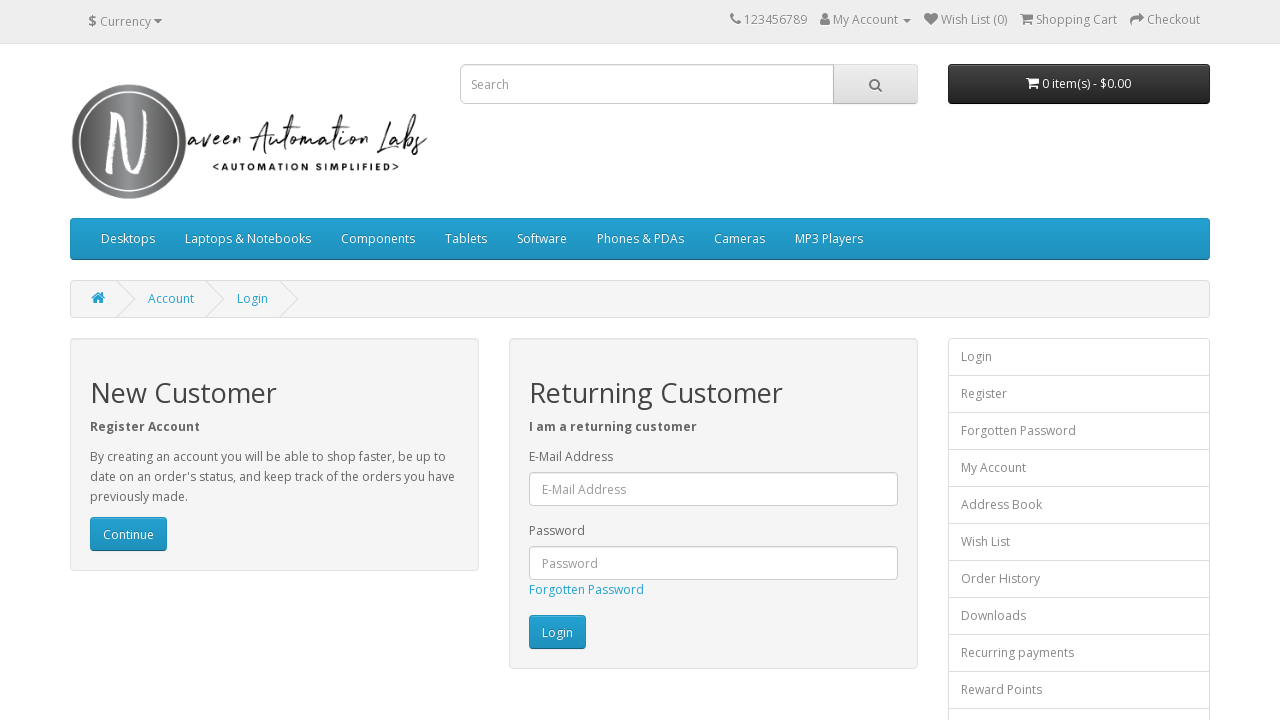

Filled search box with 'Macbook' on input[name='search']
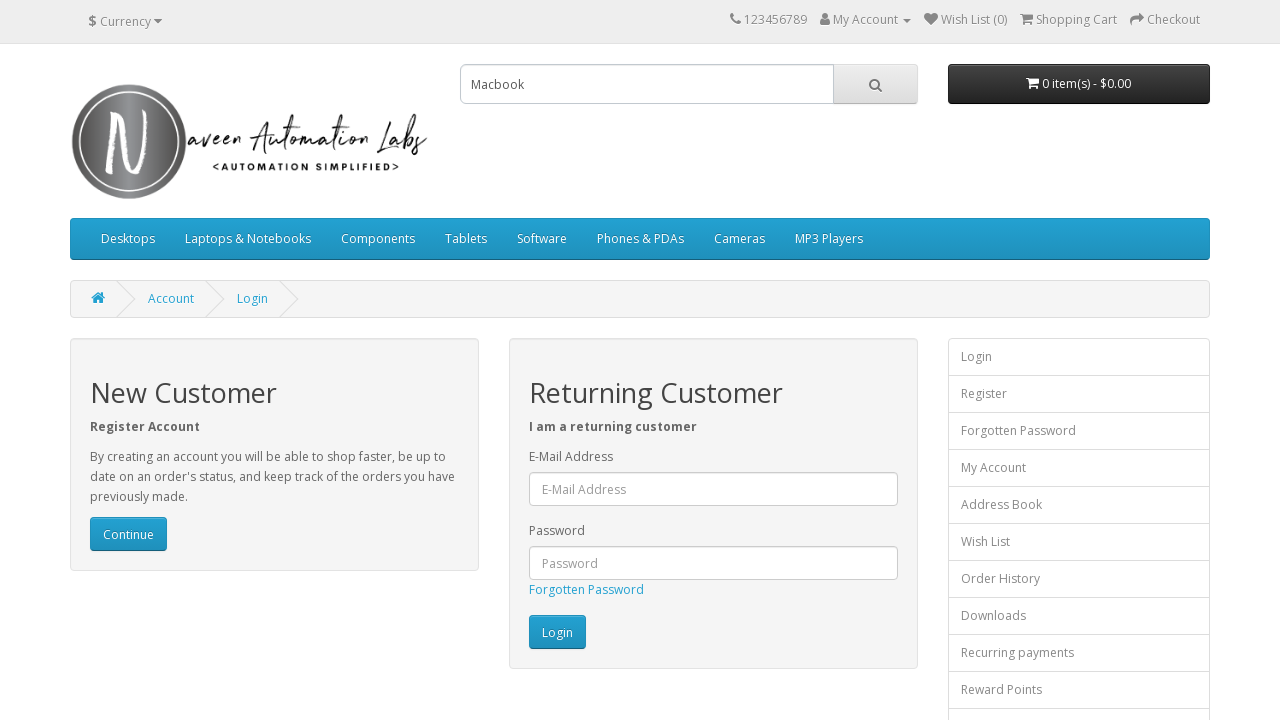

Clicked search icon button to search for Macbook at (875, 84) on #search > span > button
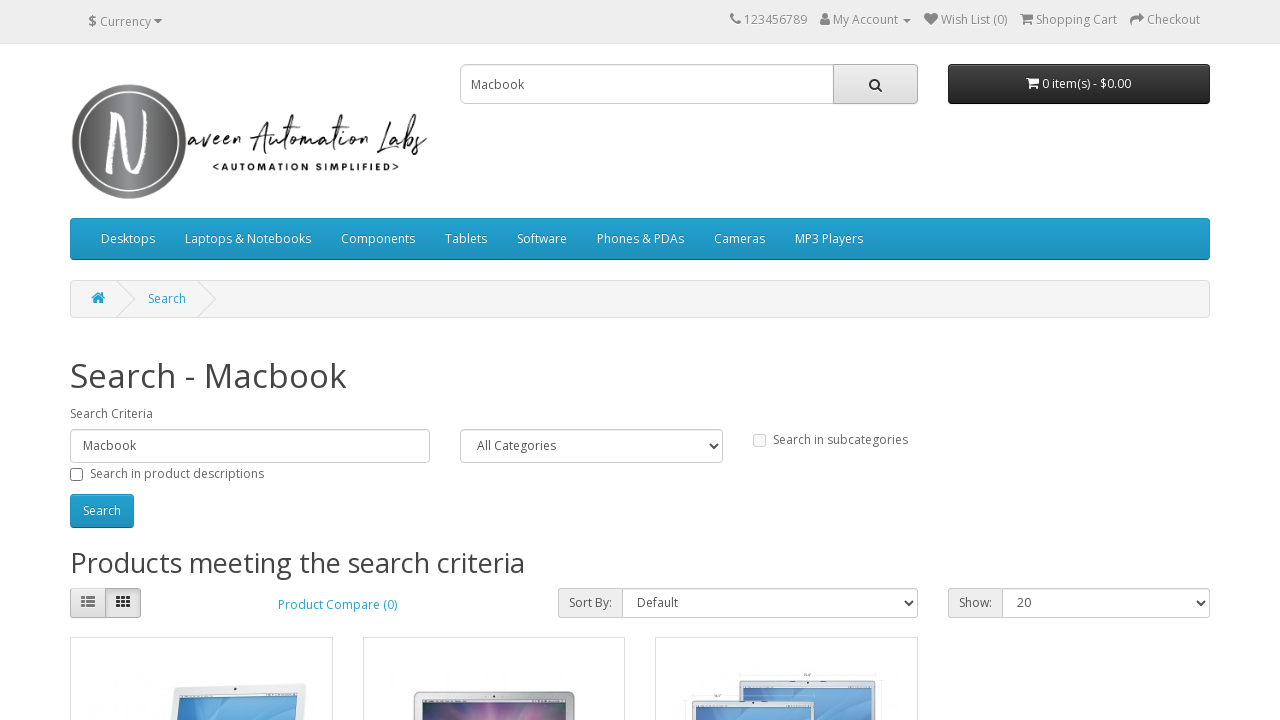

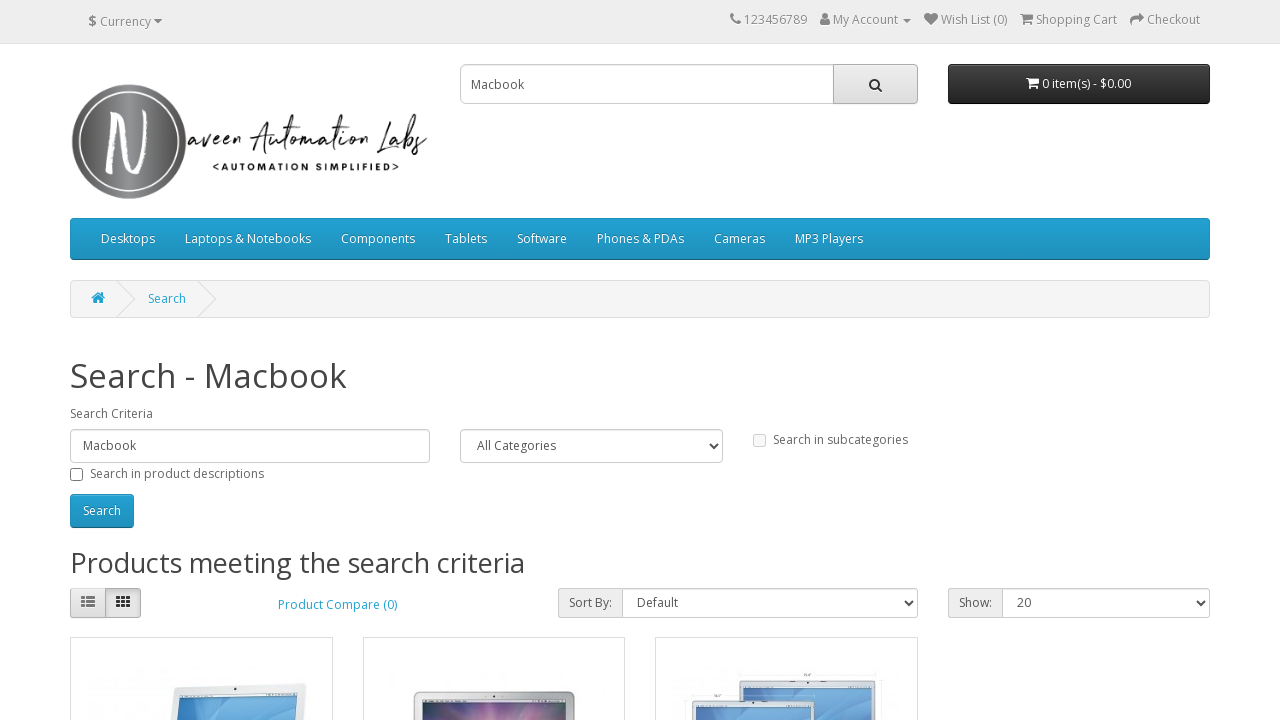